Tests a registration form by filling out all required fields and verifying the success message after submission

Starting URL: http://suninjuly.github.io/registration1.html

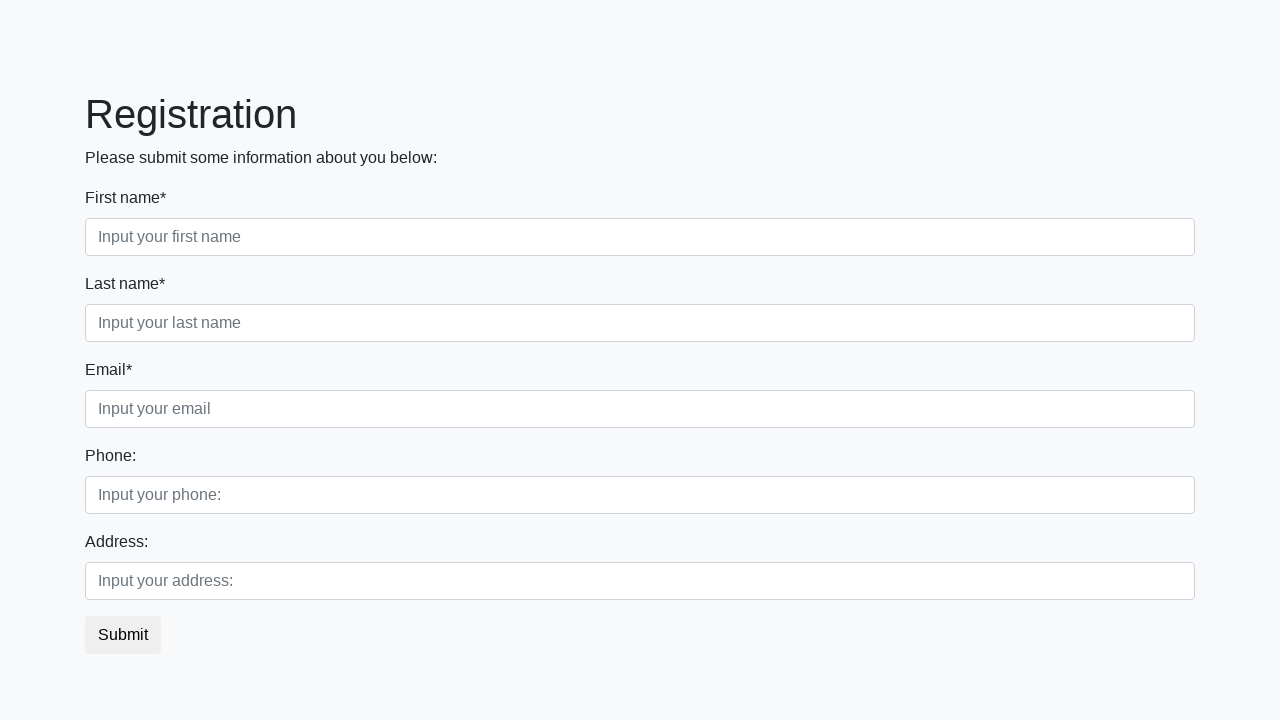

Filled first name field with 'John' on div.first_block input.first
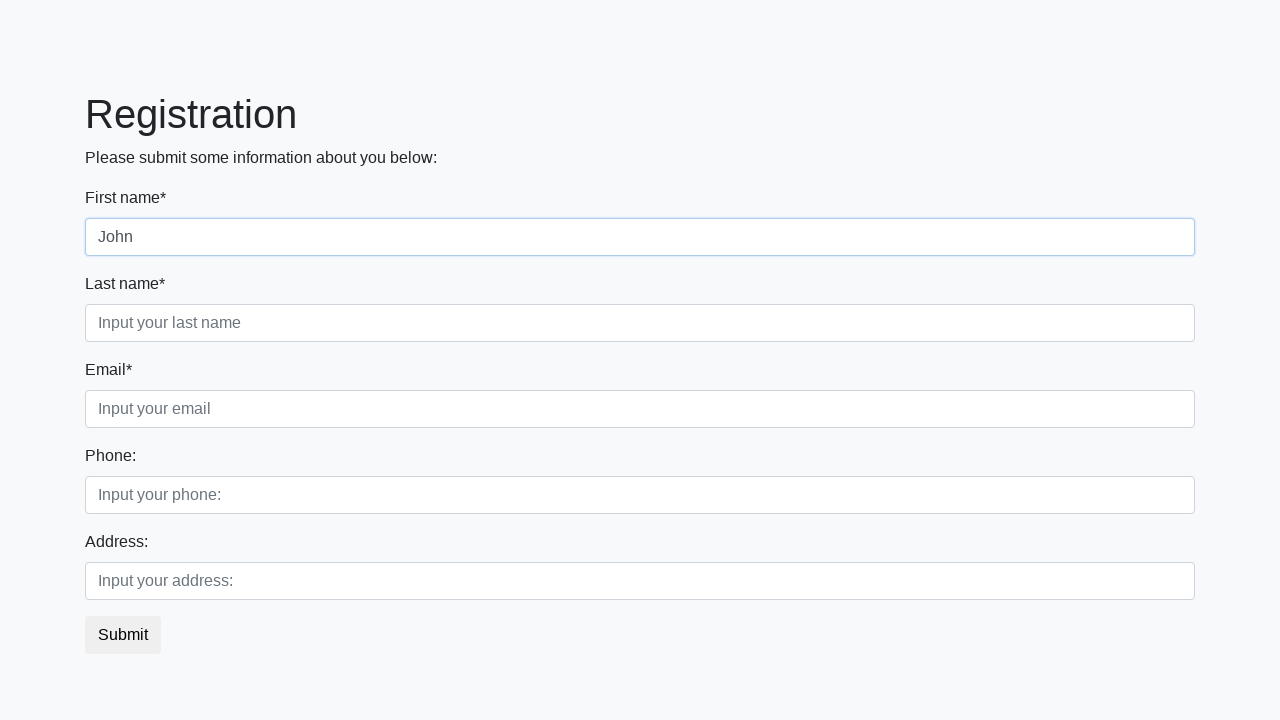

Filled last name field with 'Doe' on div.first_block input.second
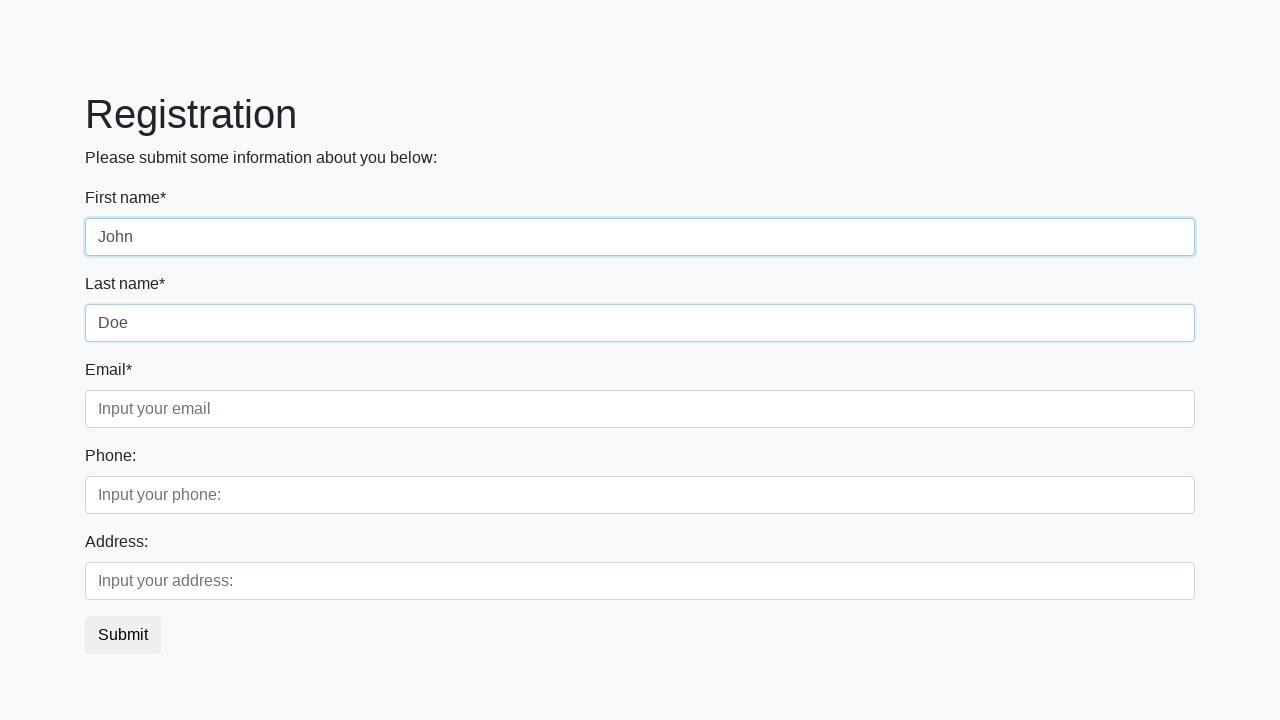

Filled email field with 'john.doe@example.com' on div.first_block input.third
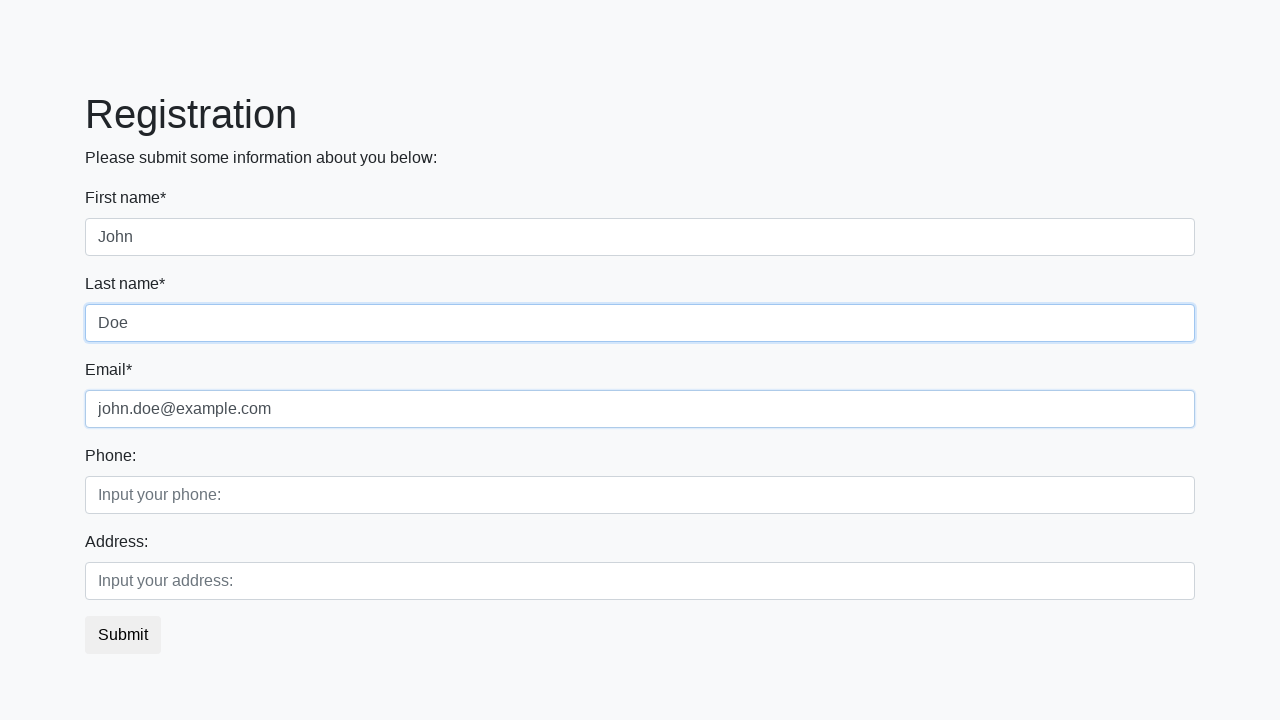

Filled phone number field with '1234567890' on div.second_block input.first
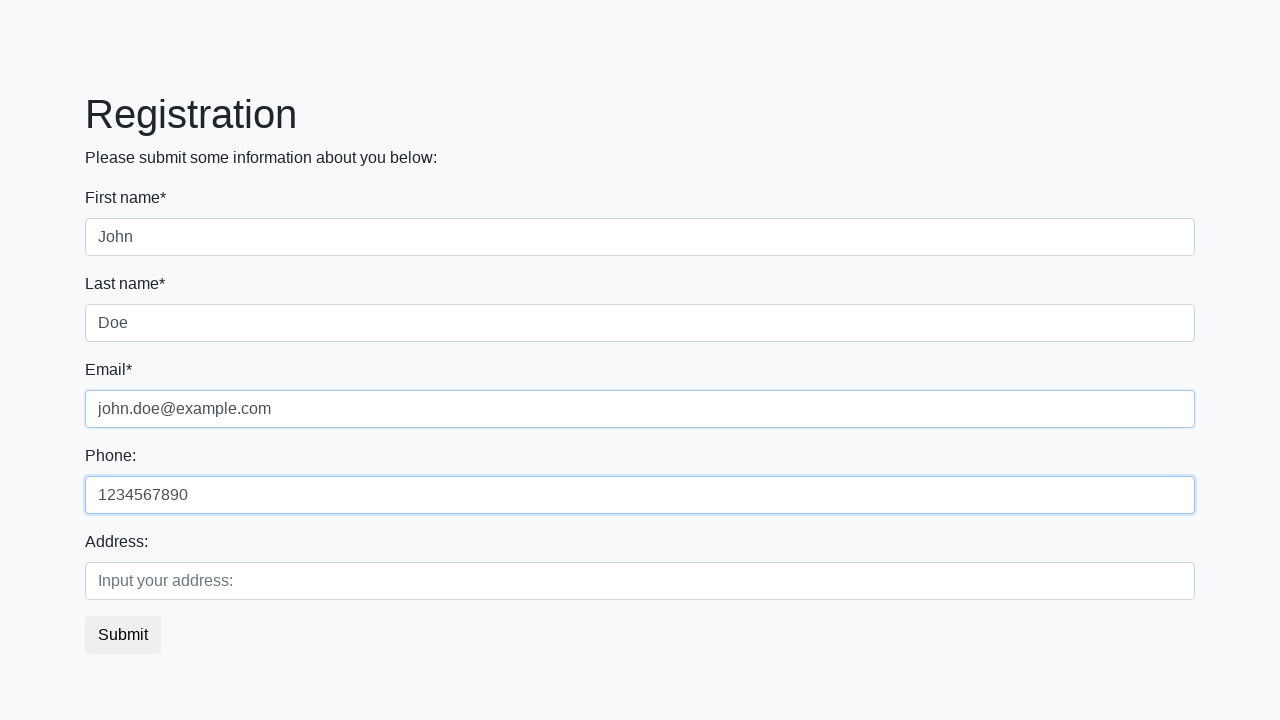

Filled address field with '123 Main Street' on div.second_block input.second
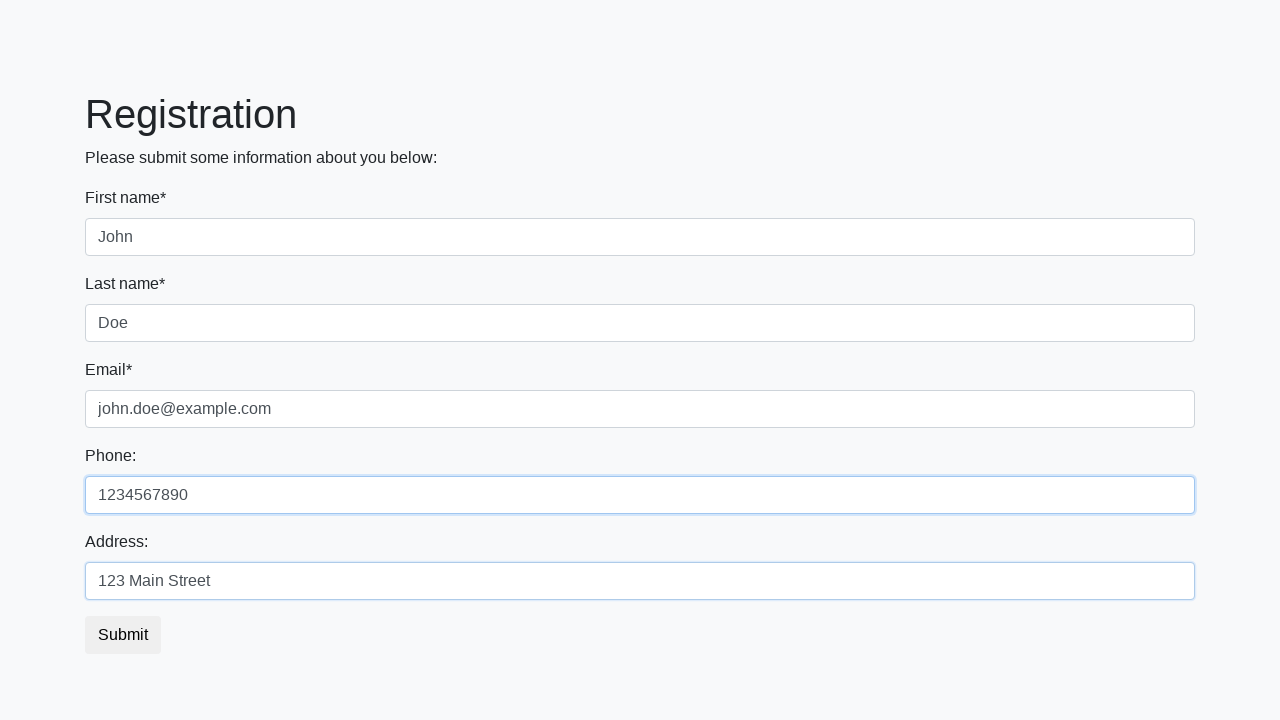

Clicked submit button to register at (123, 635) on button.btn
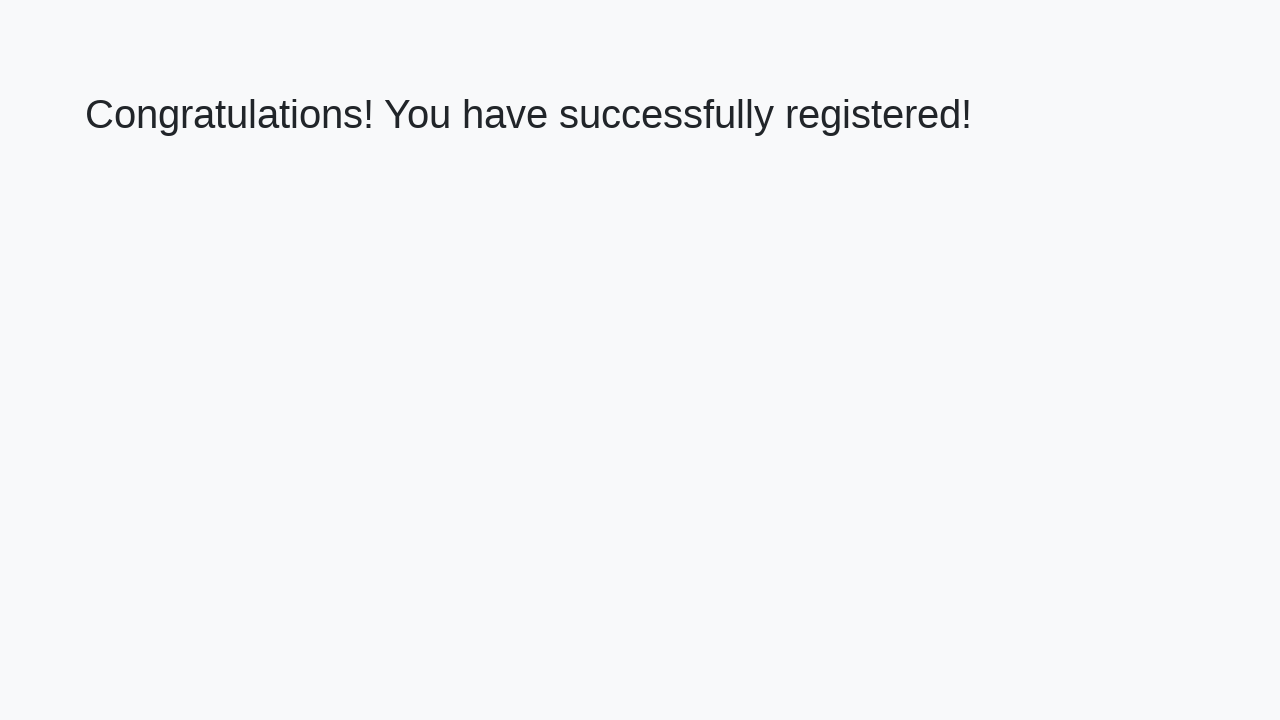

Success message loaded
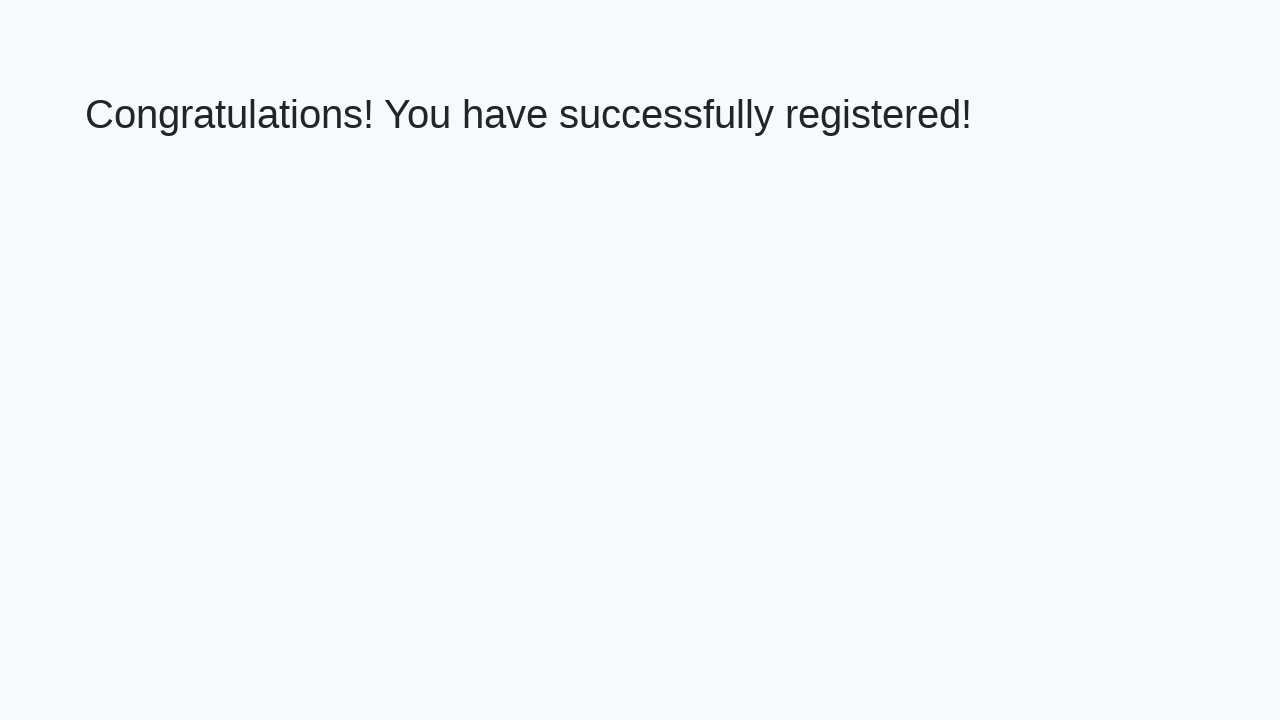

Retrieved success message text: 'Congratulations! You have successfully registered!'
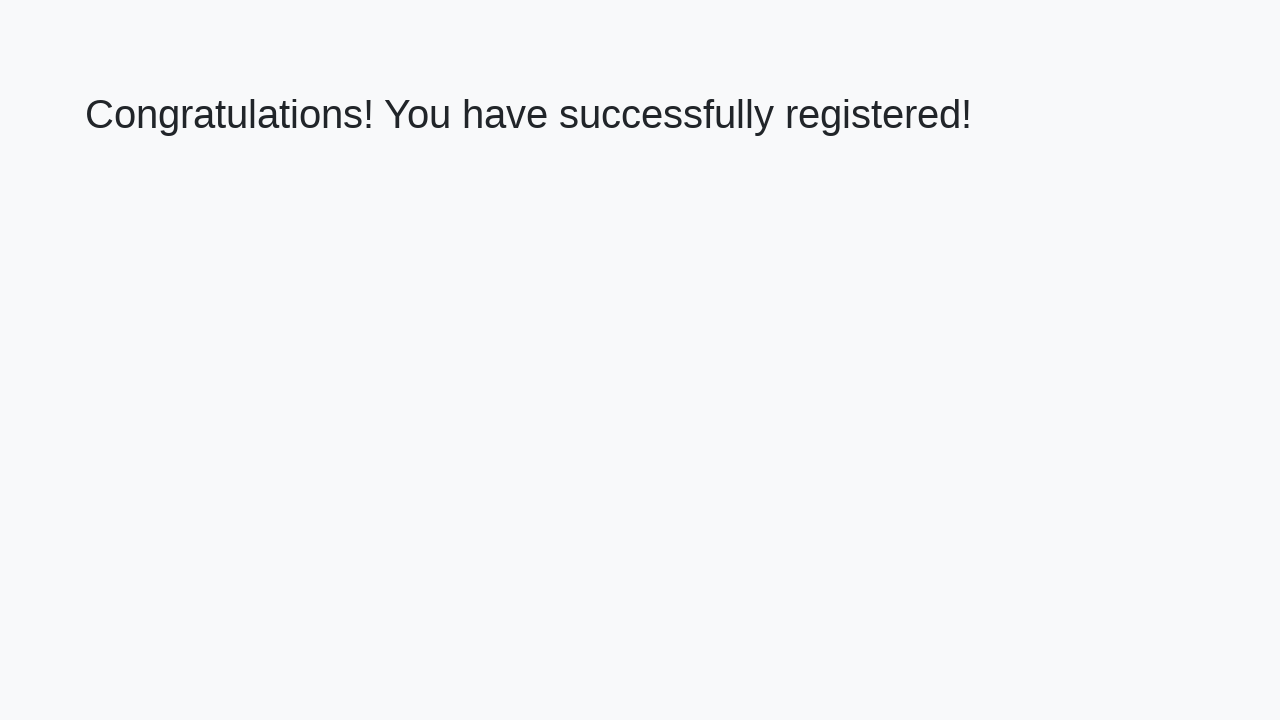

Verified success message matches expected text
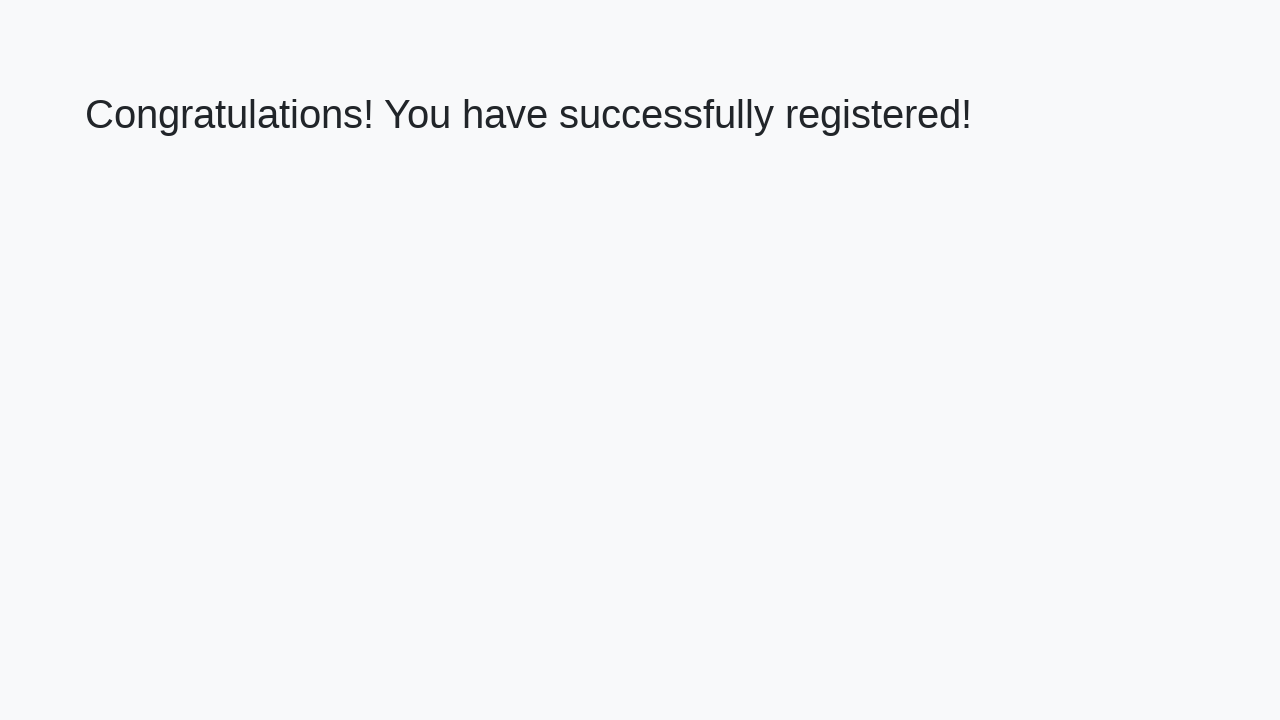

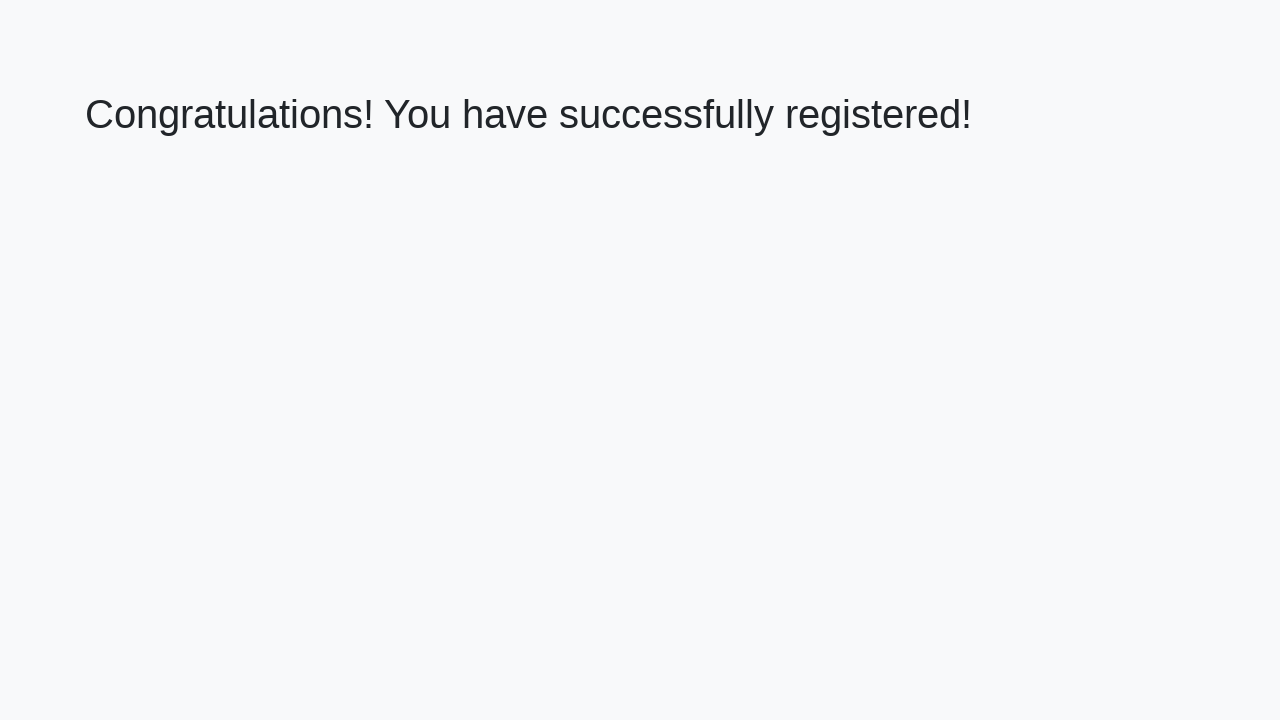